Tests form interactions on a practice page by typing text with modifier keys (SHIFT for capitals) in an autocomplete field and filling a name input field.

Starting URL: http://qaclickacademy.com/practice.php

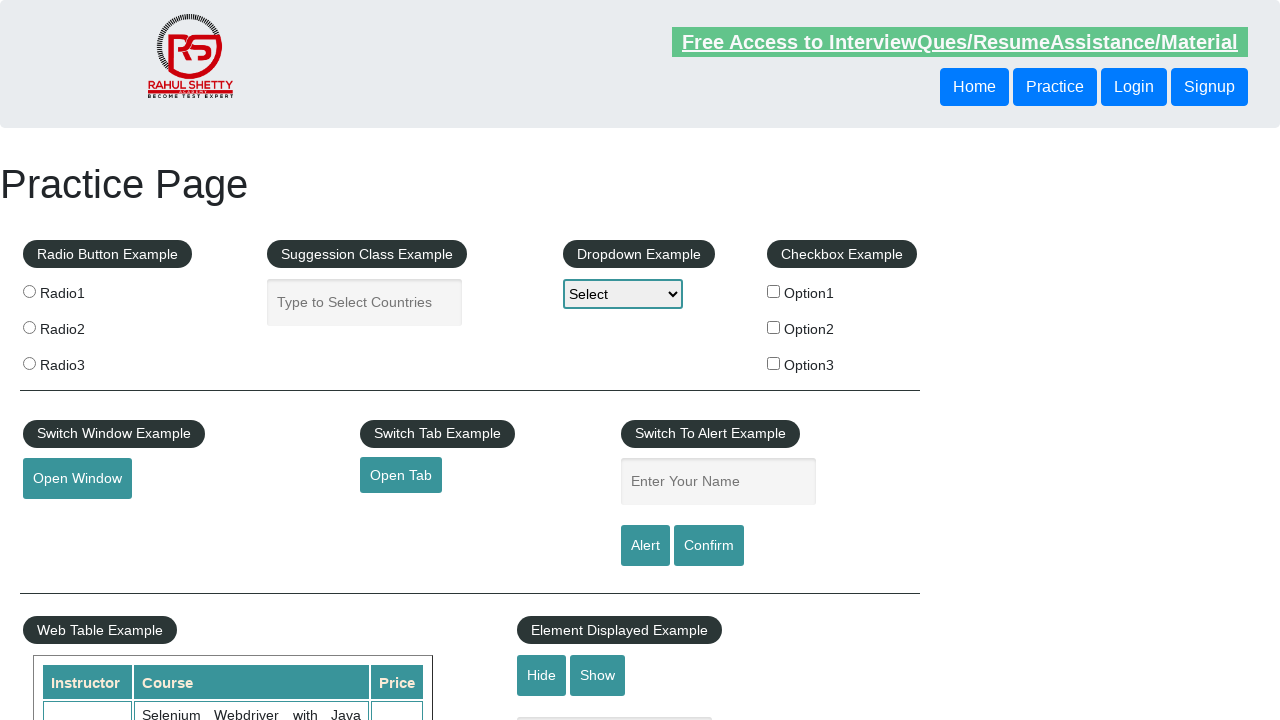

Clicked on autocomplete textarea field at (365, 302) on #autocomplete
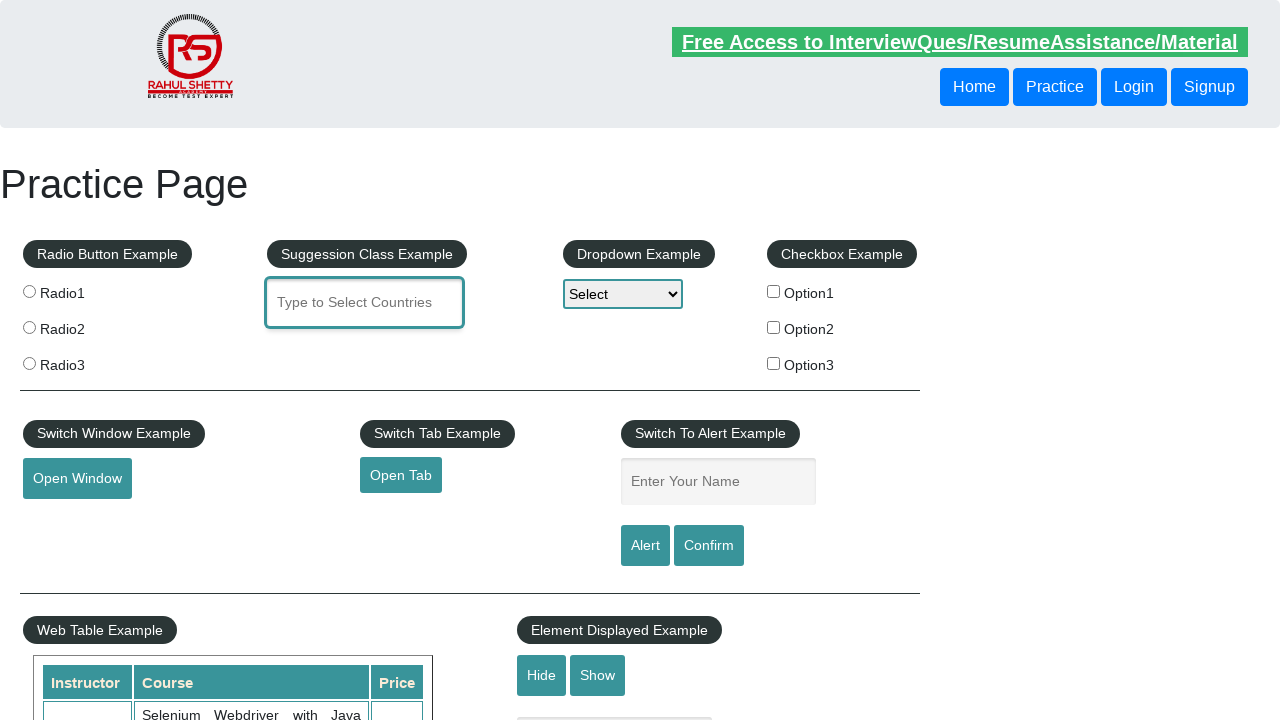

Pressed Shift+i to type capital 'I' in autocomplete field on #autocomplete
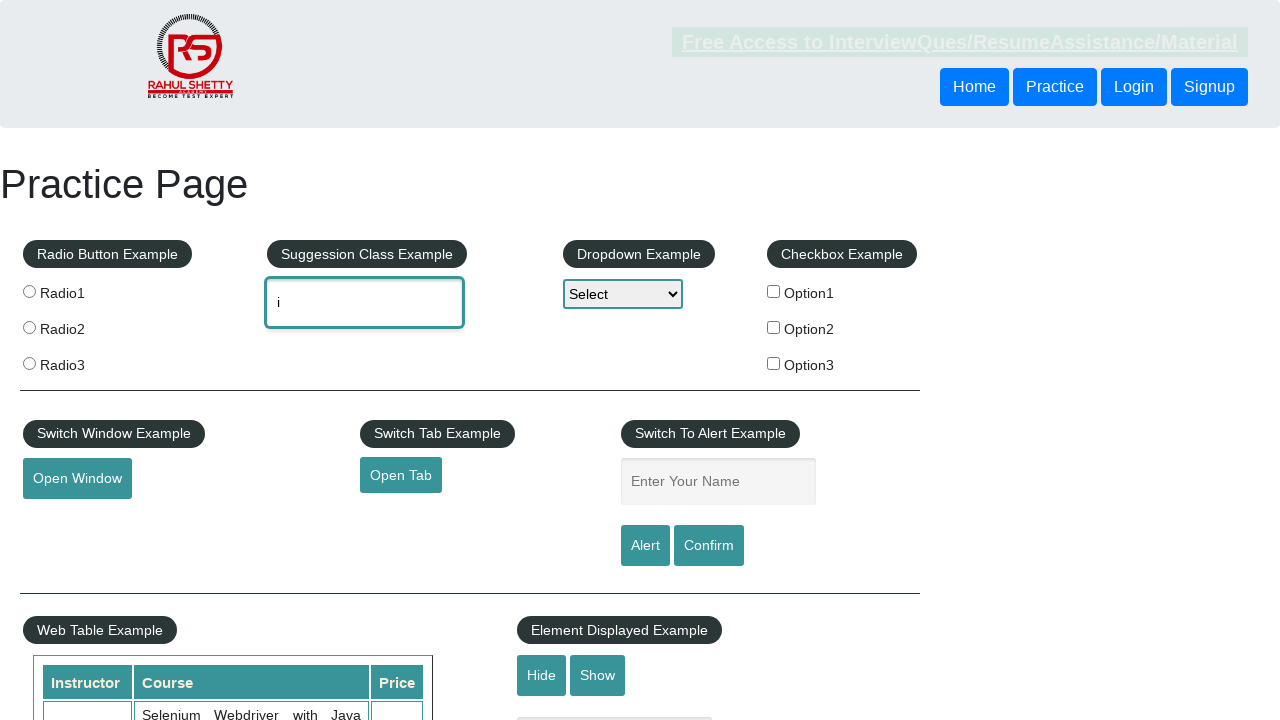

Pressed Shift+n to type capital 'N' in autocomplete field on #autocomplete
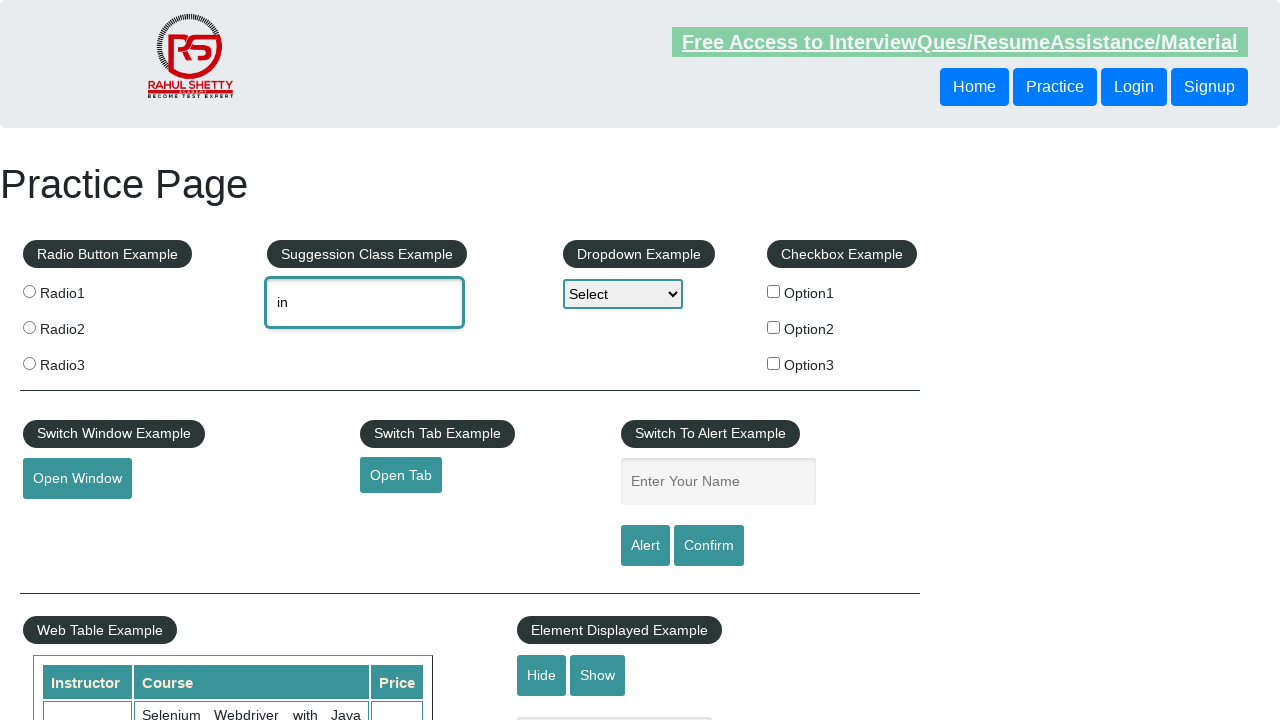

Pressed Shift+d to type capital 'D' in autocomplete field on #autocomplete
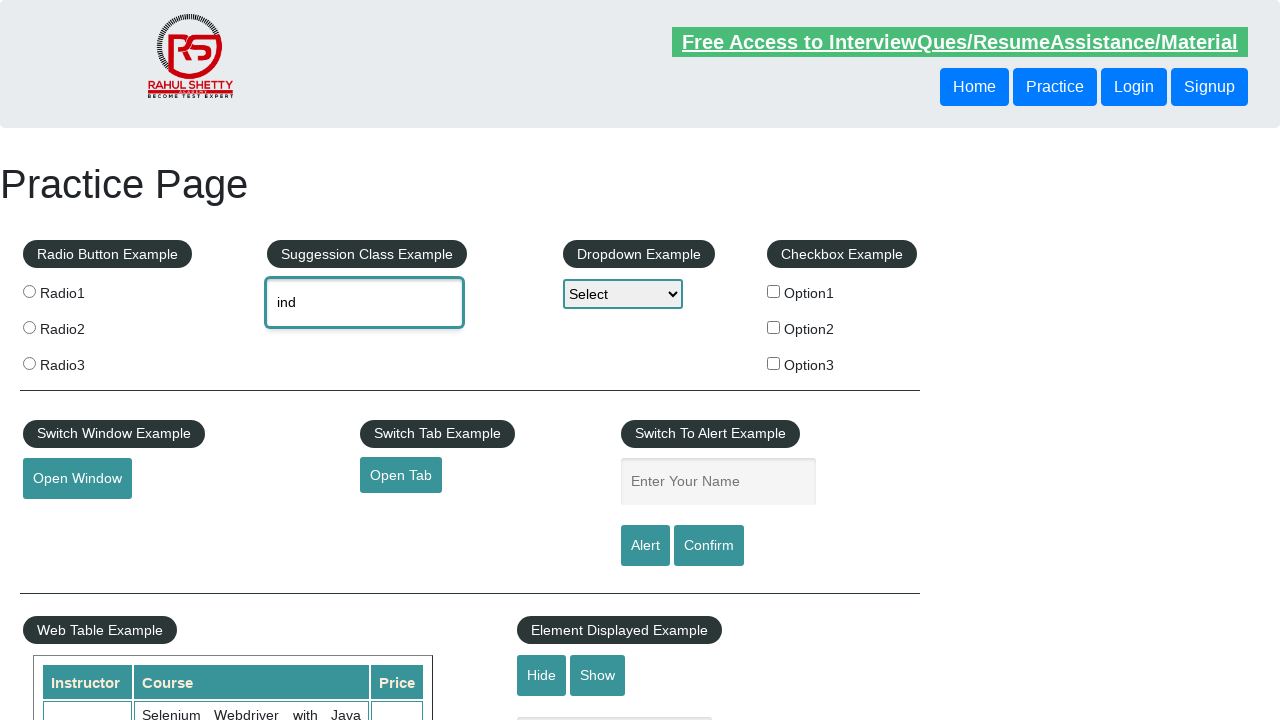

Filled name field with 'John Smith' on #name
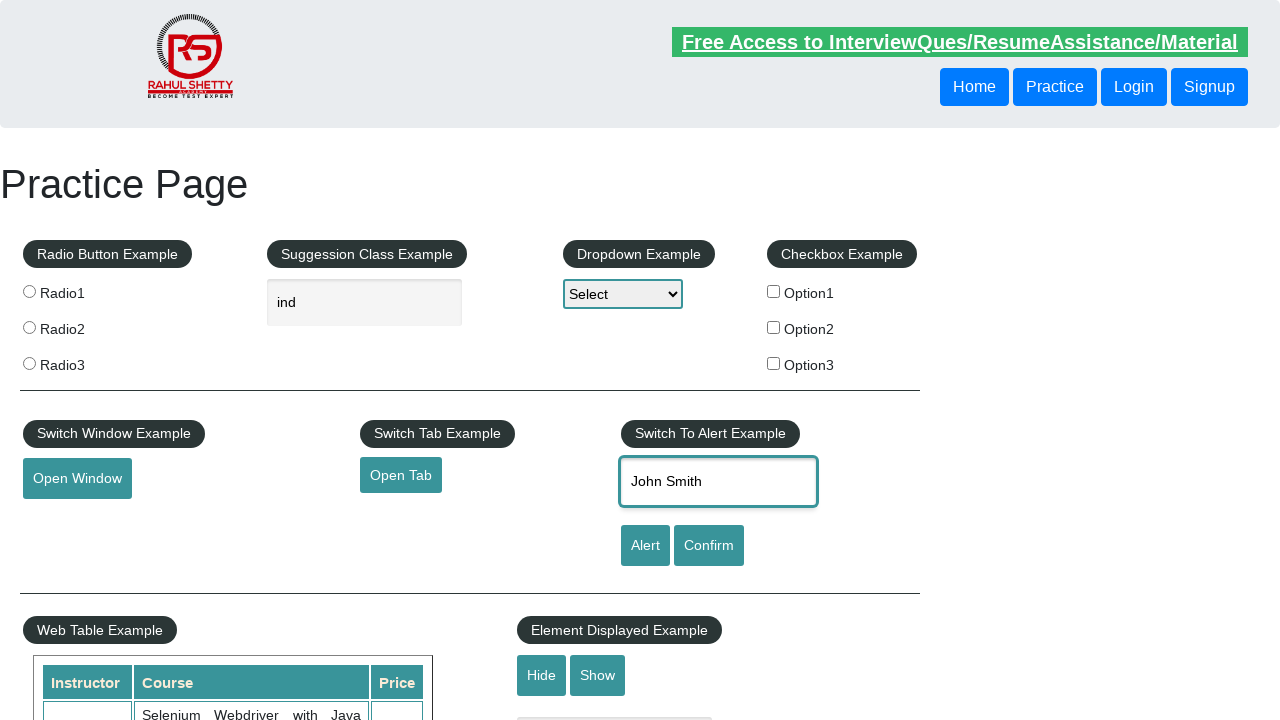

Retrieved autocomplete field value: 'ind'
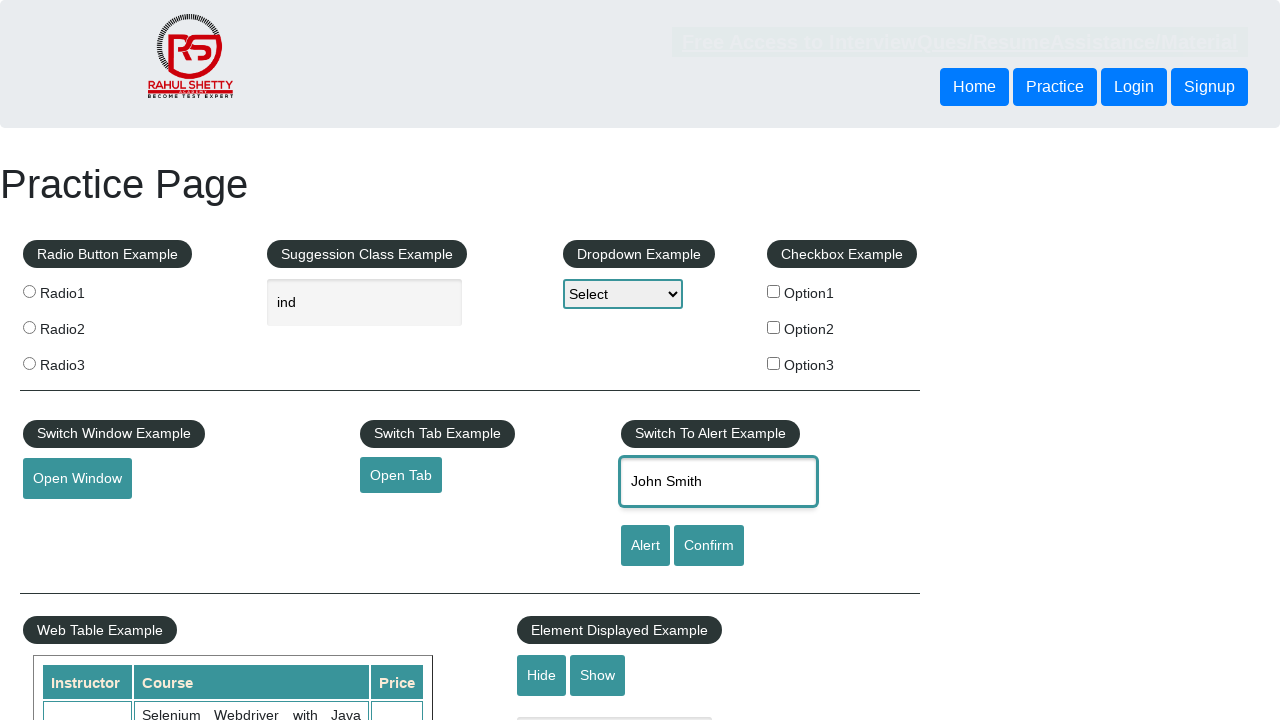

Printed autocomplete field value to console
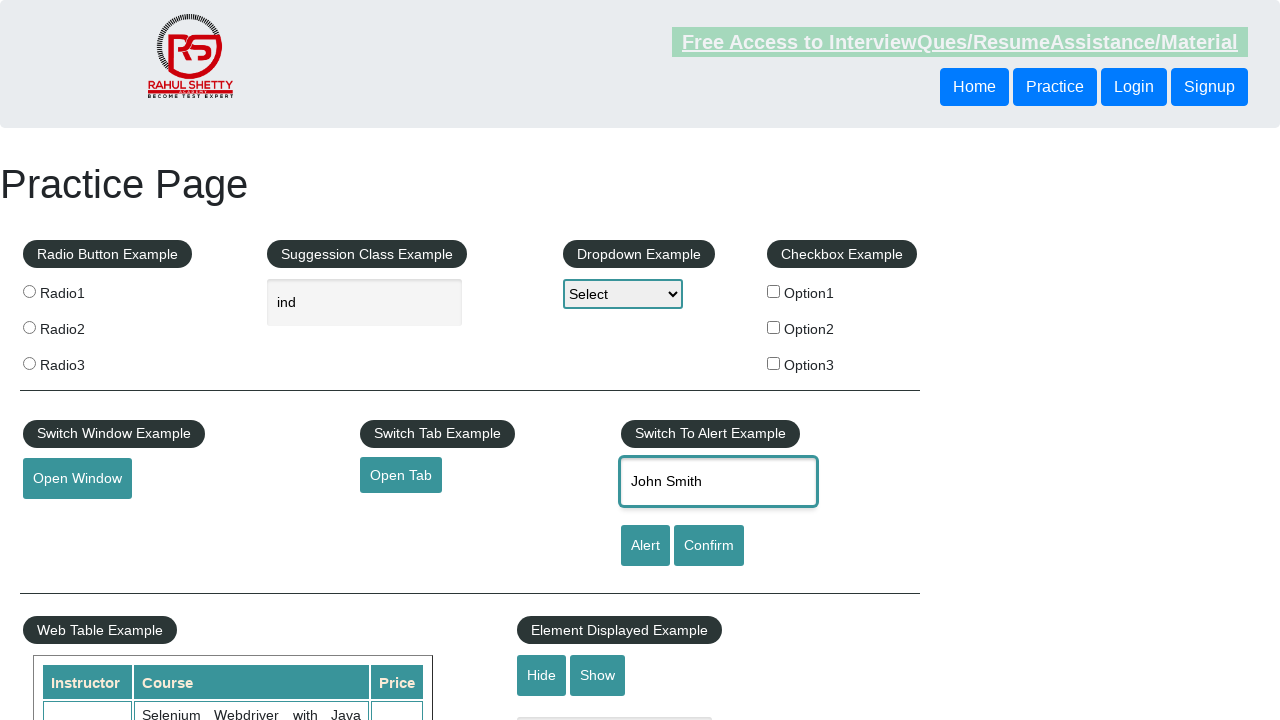

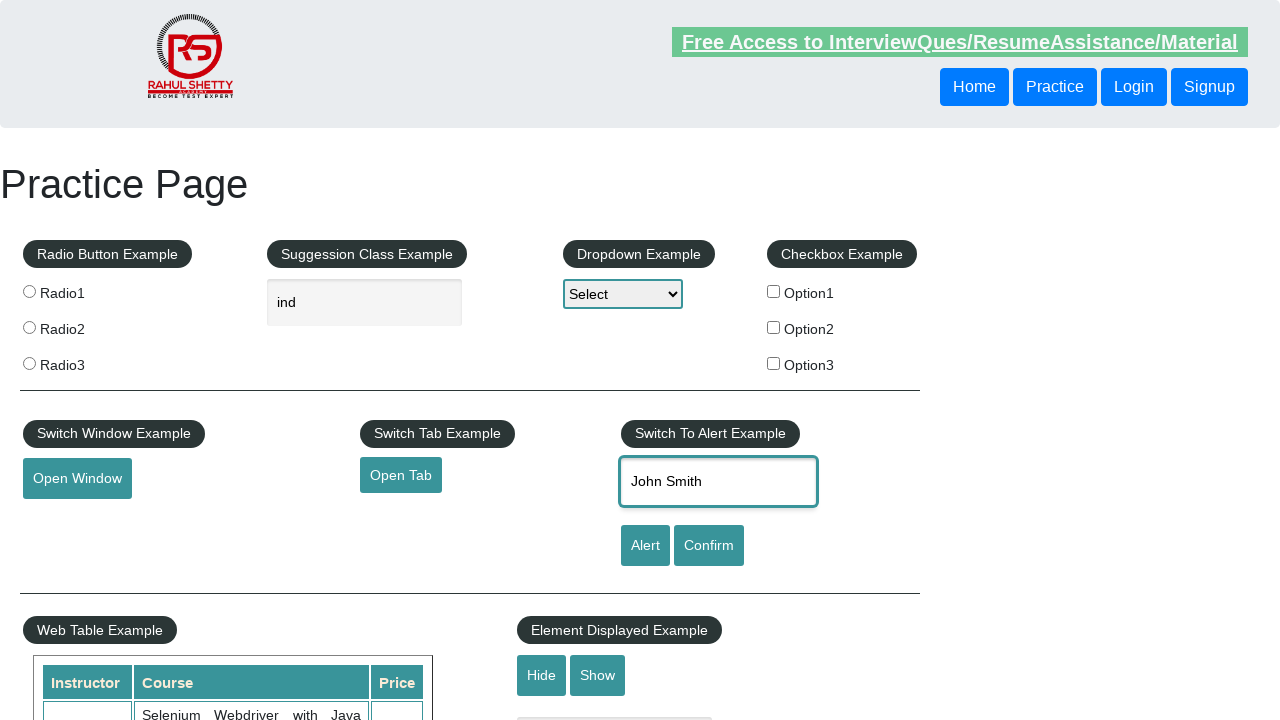